Tests the NoBroker property search functionality by clicking the search button, opening the city selector, and selecting "Pune" from the dropdown list

Starting URL: https://www.nobroker.in/

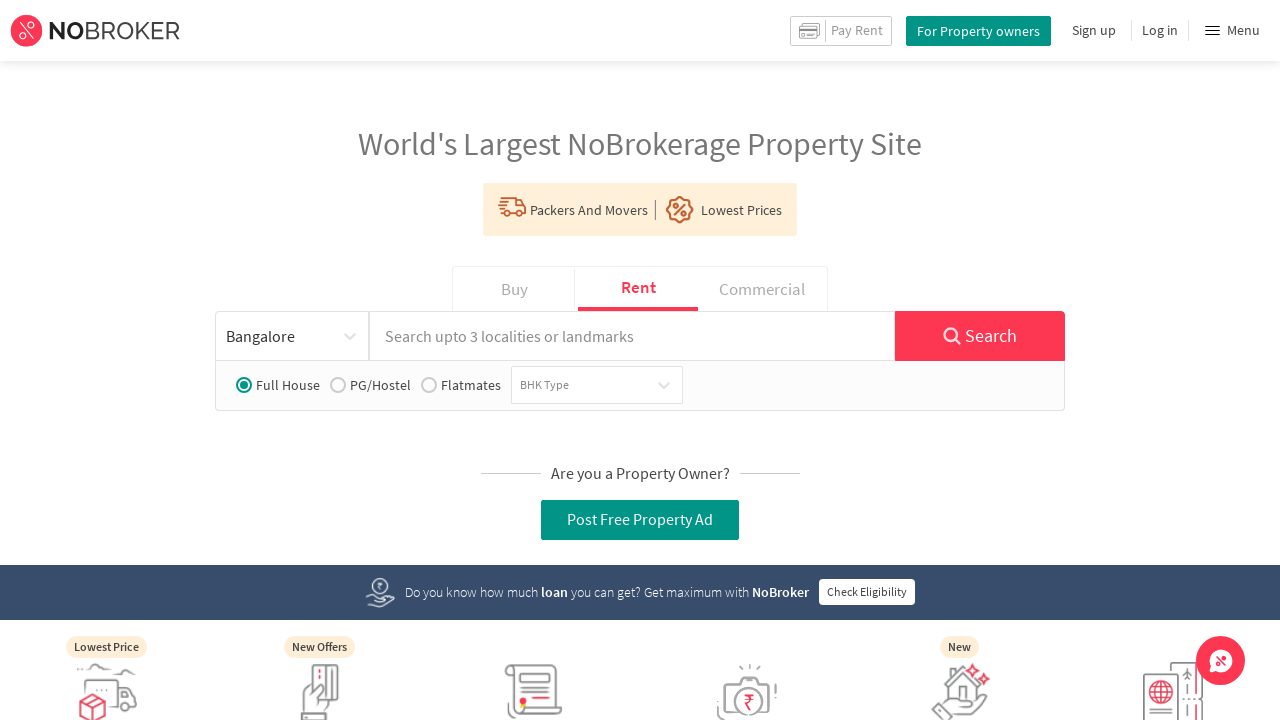

Clicked the property search button at (980, 336) on button.prop-search-button.btn.btn-primary.btn-lg
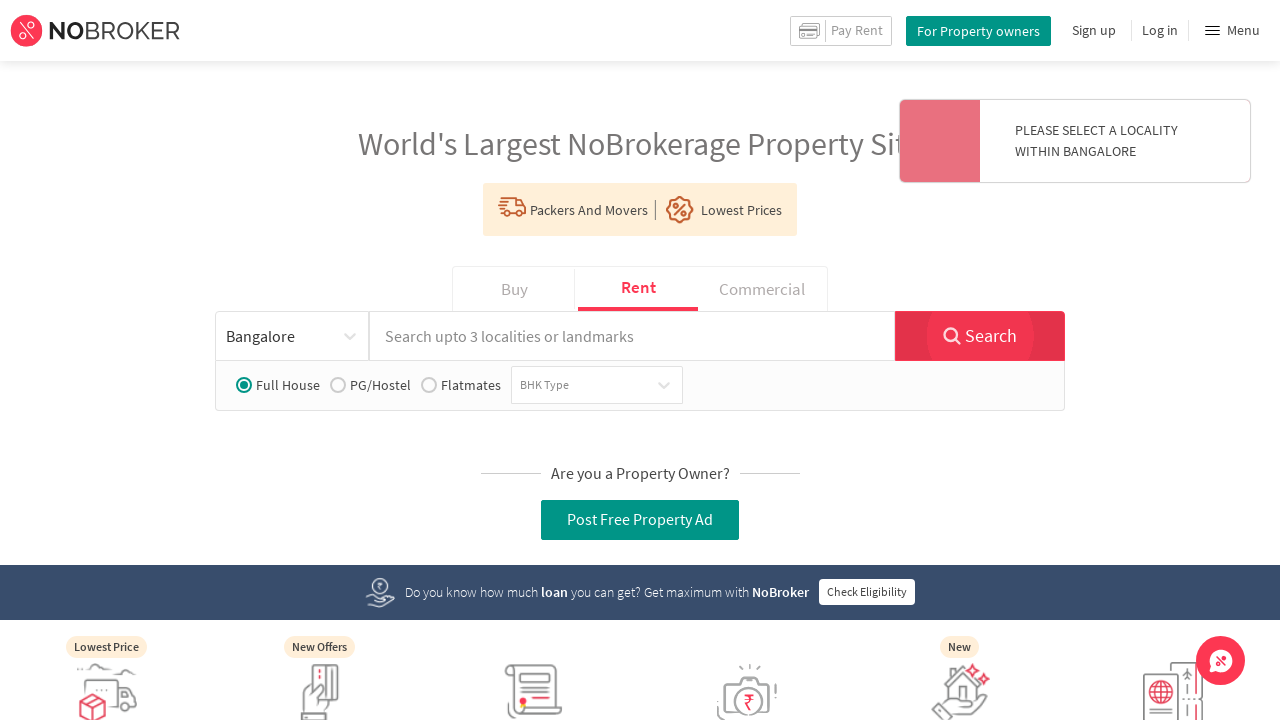

Clicked on the city selector dropdown at (350, 336) on div.css-1wy0on6.nb-select__indicators
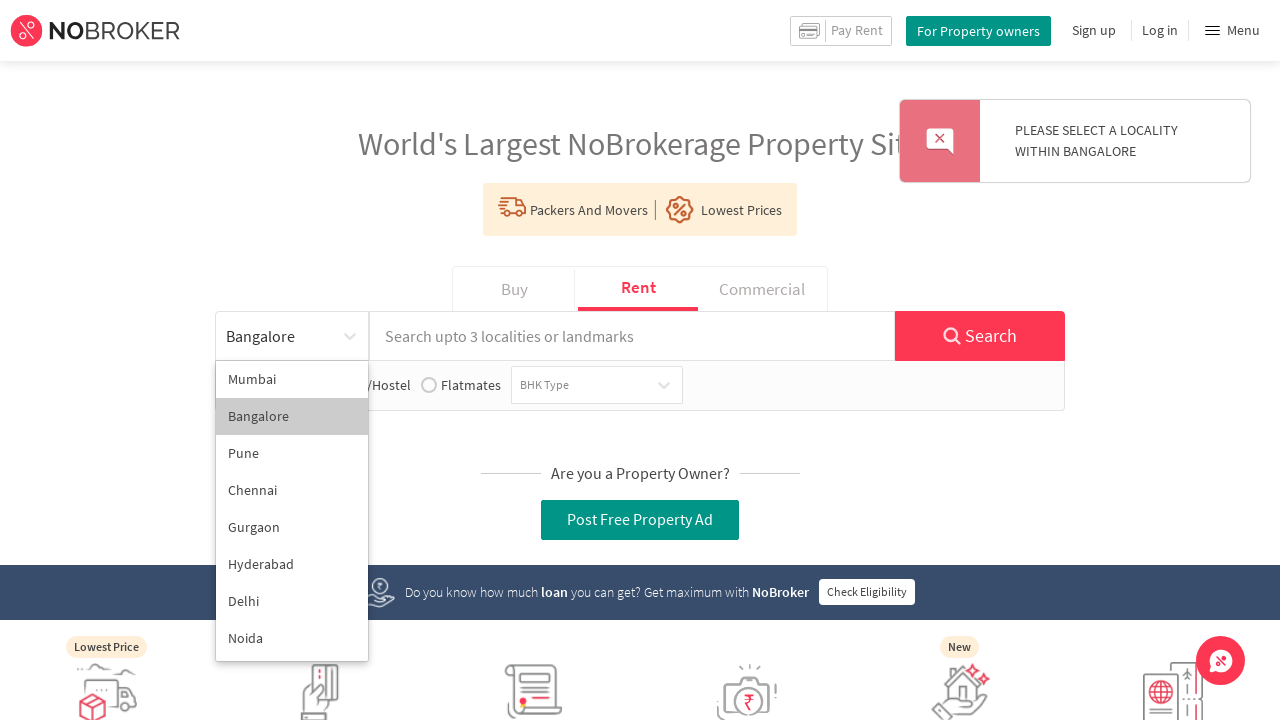

Waited for dropdown options to appear
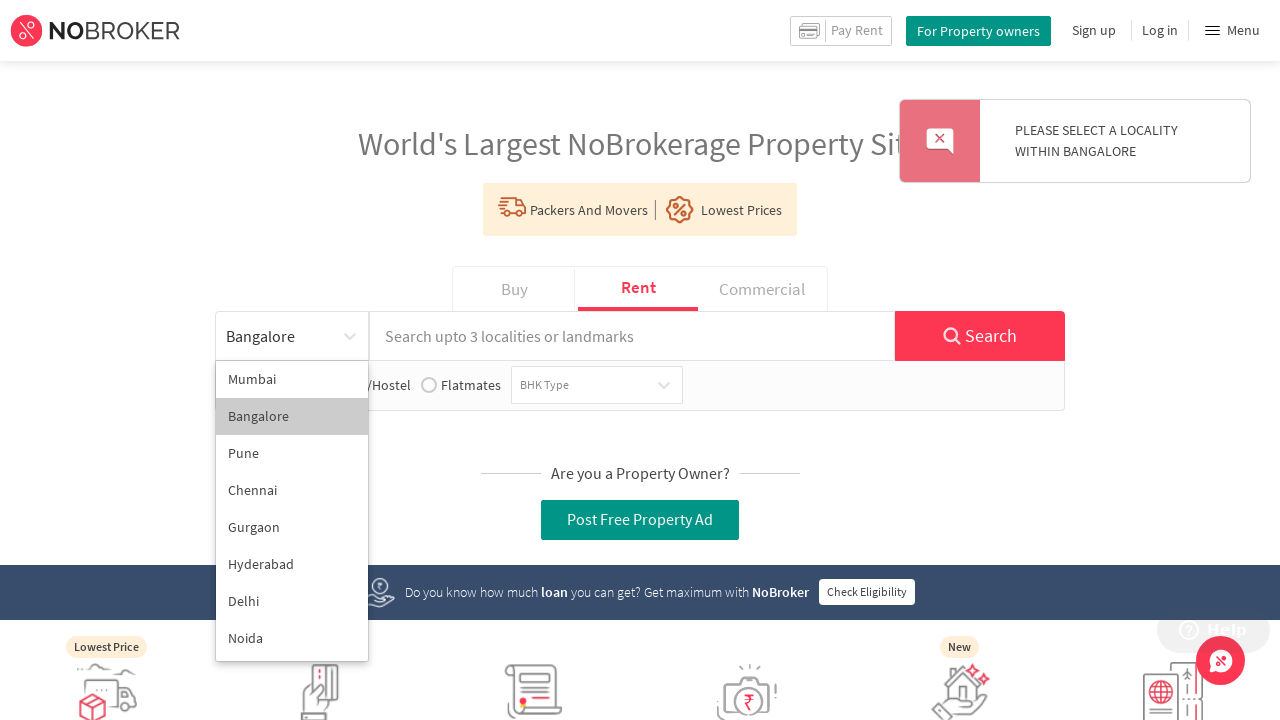

Selected Pune from the city dropdown list at (292, 453) on text=Pune
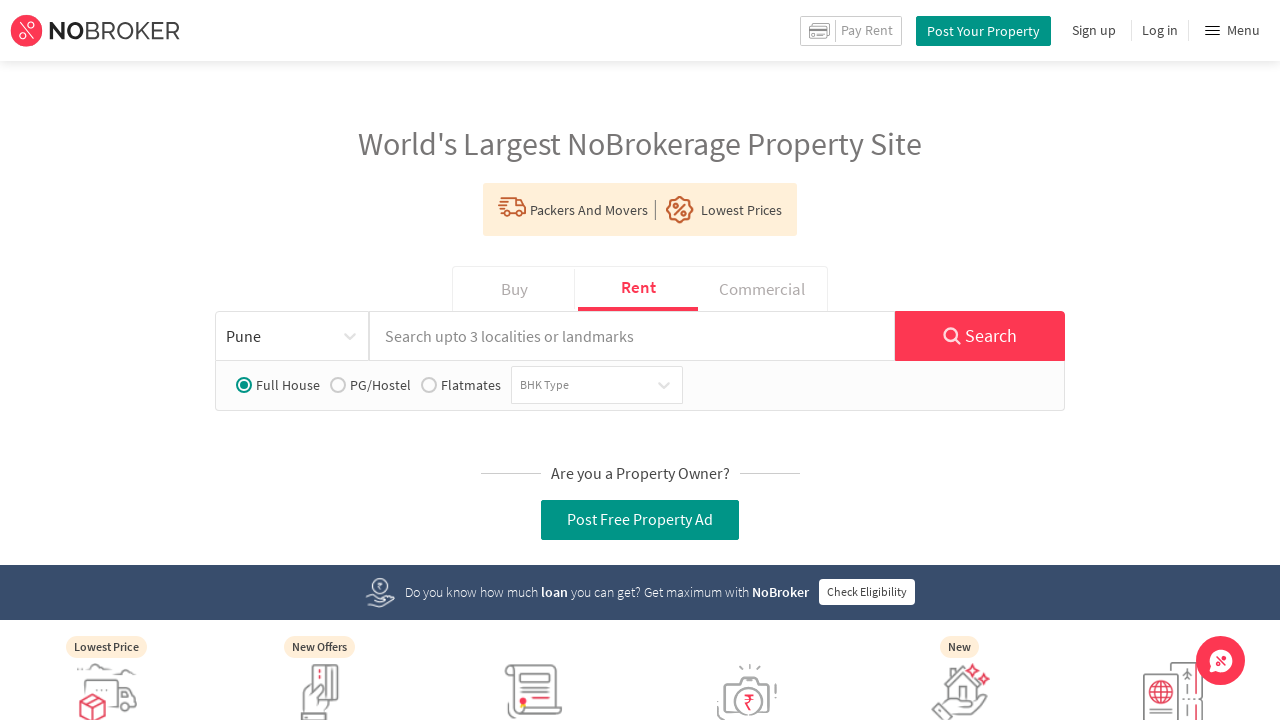

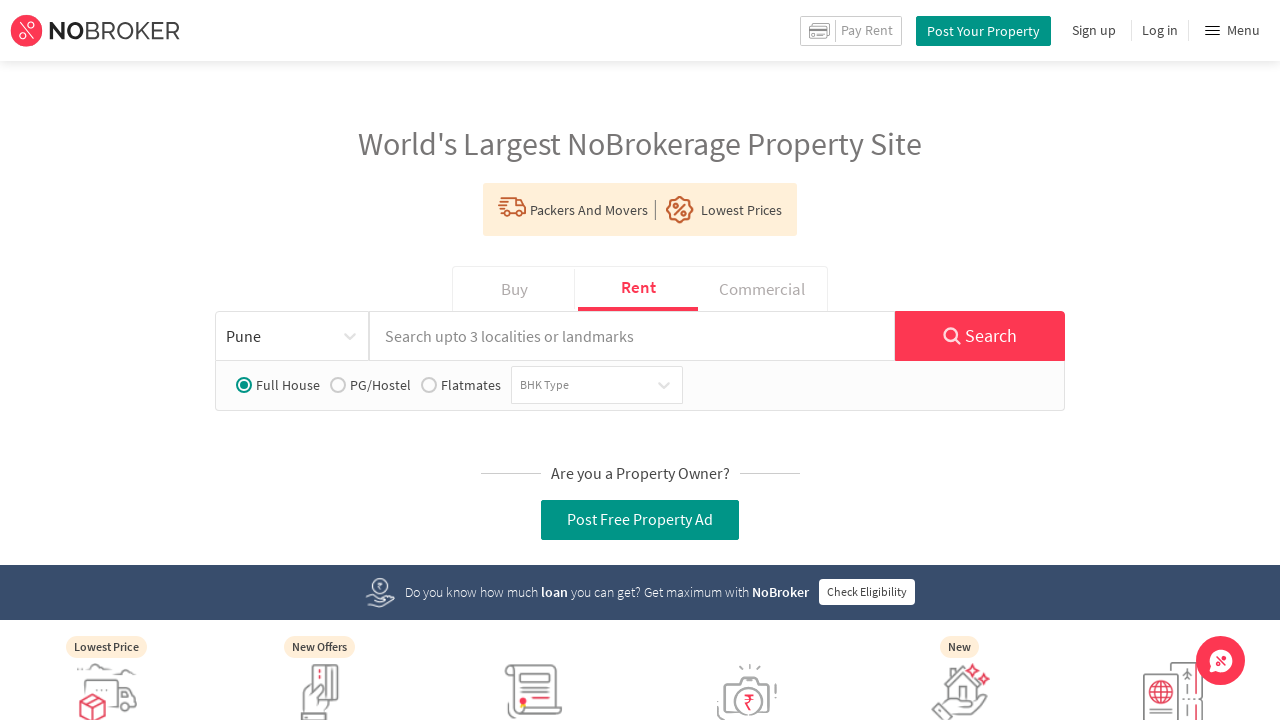